Tests Shadow Root element interaction on a demo application by navigating through menus to access Shadow Root elements, opening a close shadow root dialog, and filling a demo login form within the shadow DOM.

Starting URL: https://demoapps.qspiders.com/

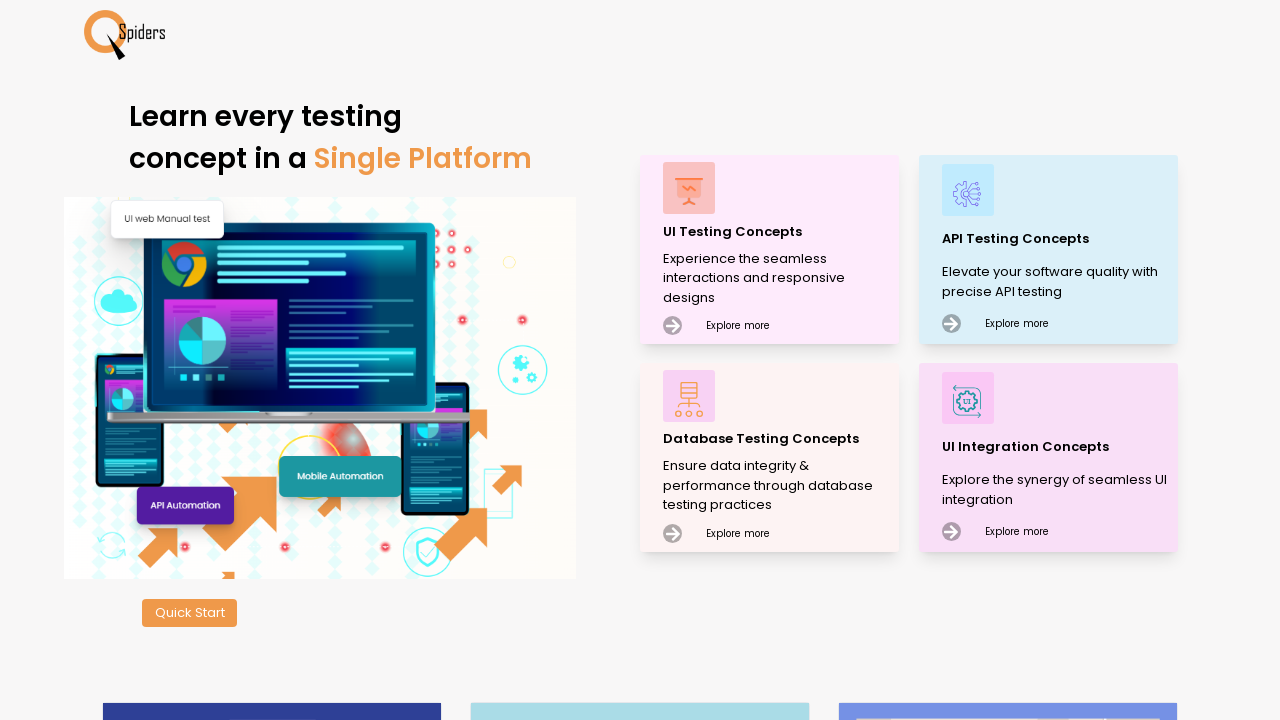

Clicked on 'UI Testing Concepts' section at (778, 232) on xpath=//p[text()='UI Testing Concepts']
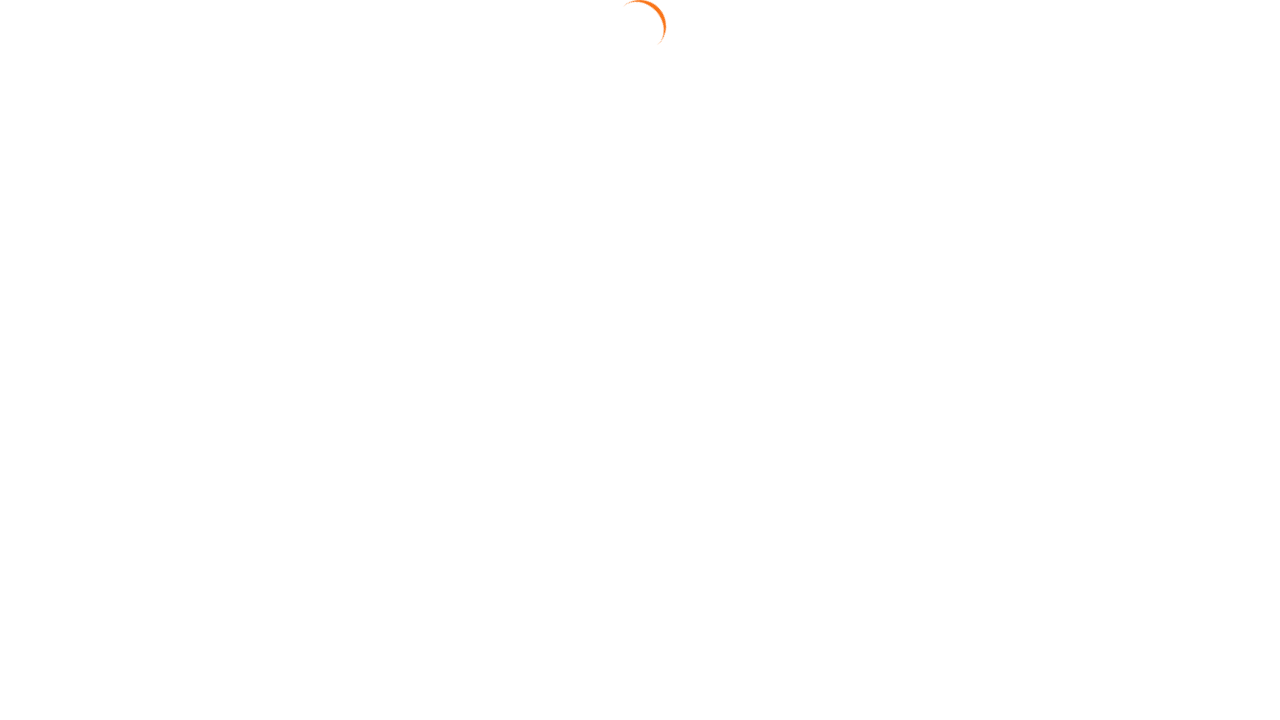

Waited for page to load after clicking UI Testing Concepts
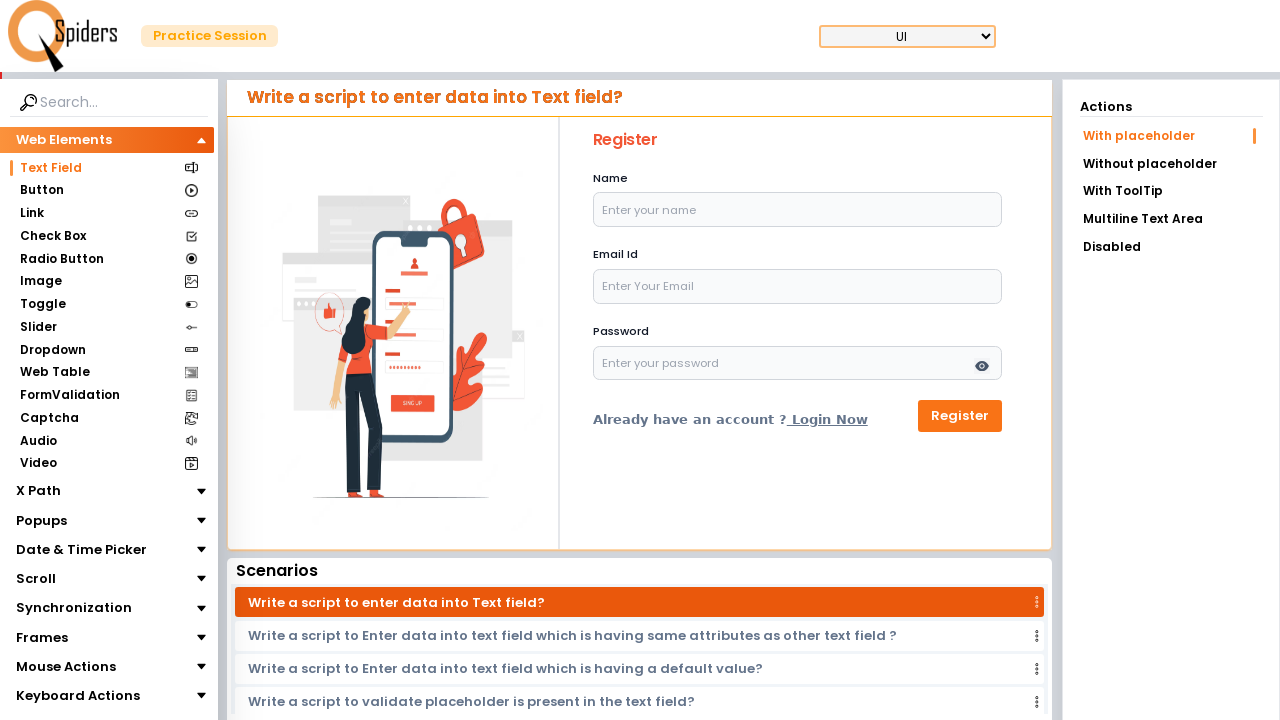

Clicked on 'Shadow Root Elements' section at (96, 665) on xpath=//section[text()='Shadow Root Elements']
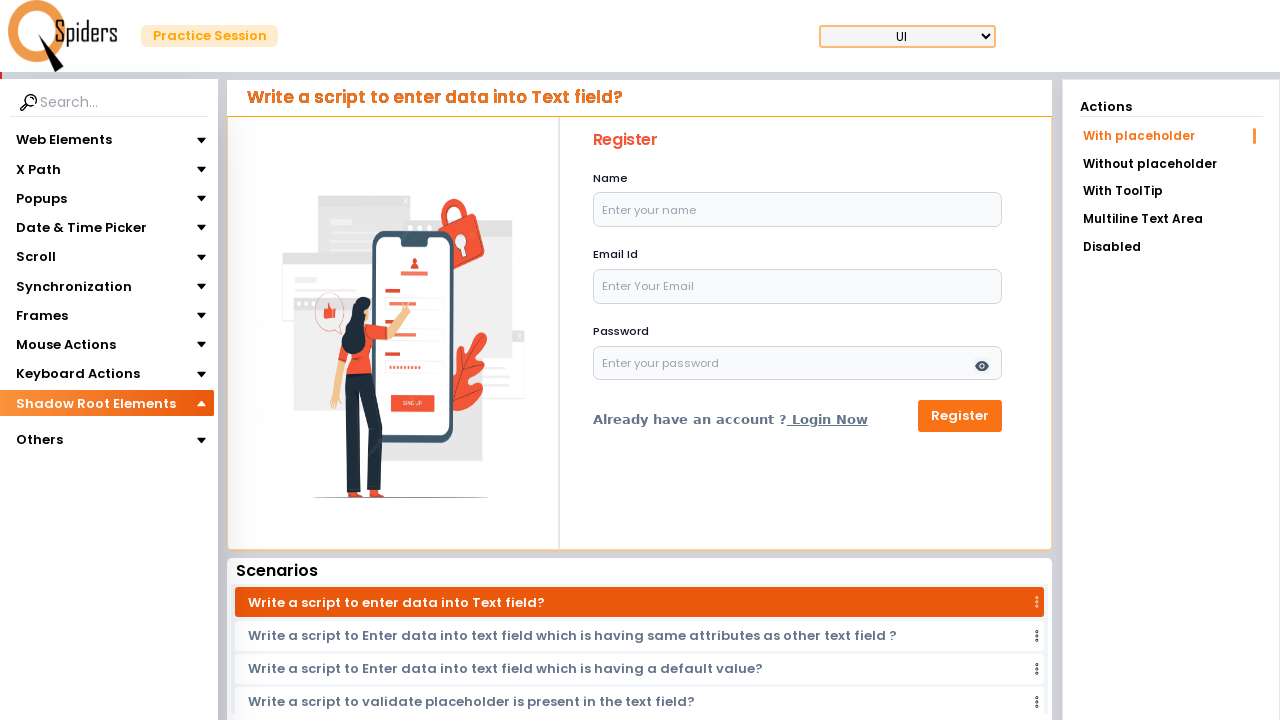

Waited for page to load after clicking Shadow Root Elements
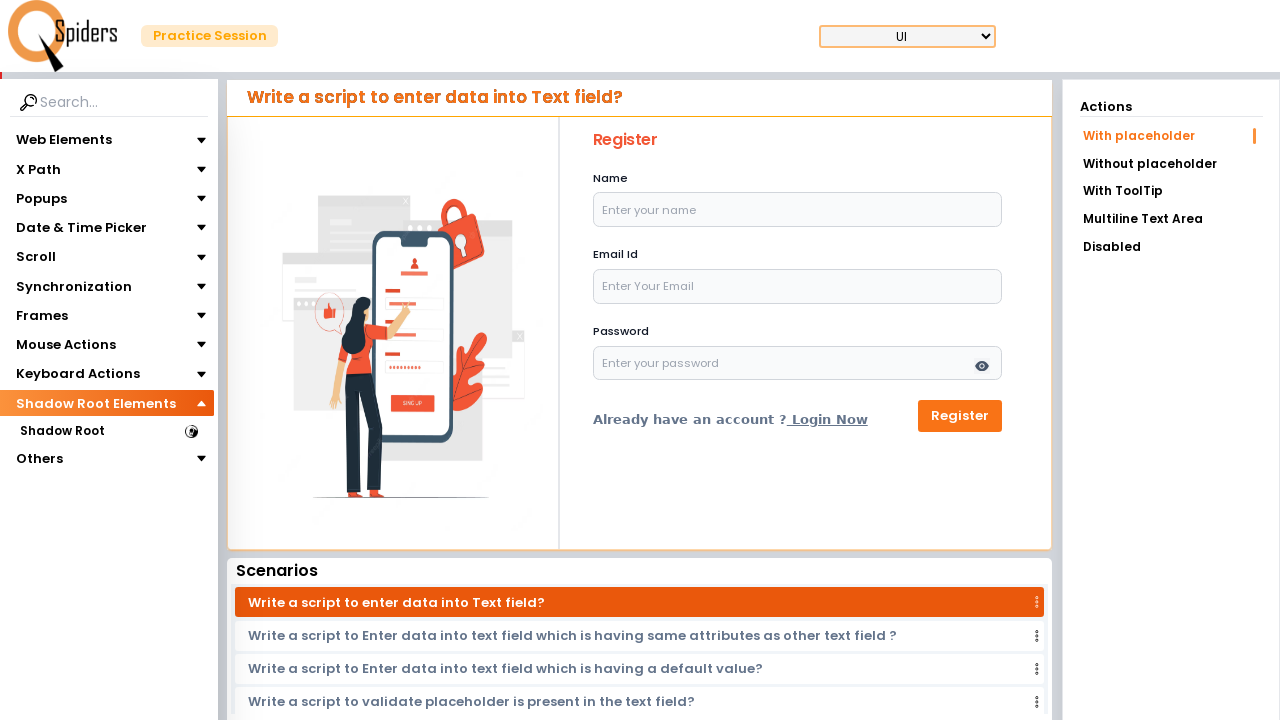

Clicked on 'Shadow Root' option at (62, 431) on xpath=//section[text()='Shadow Root']
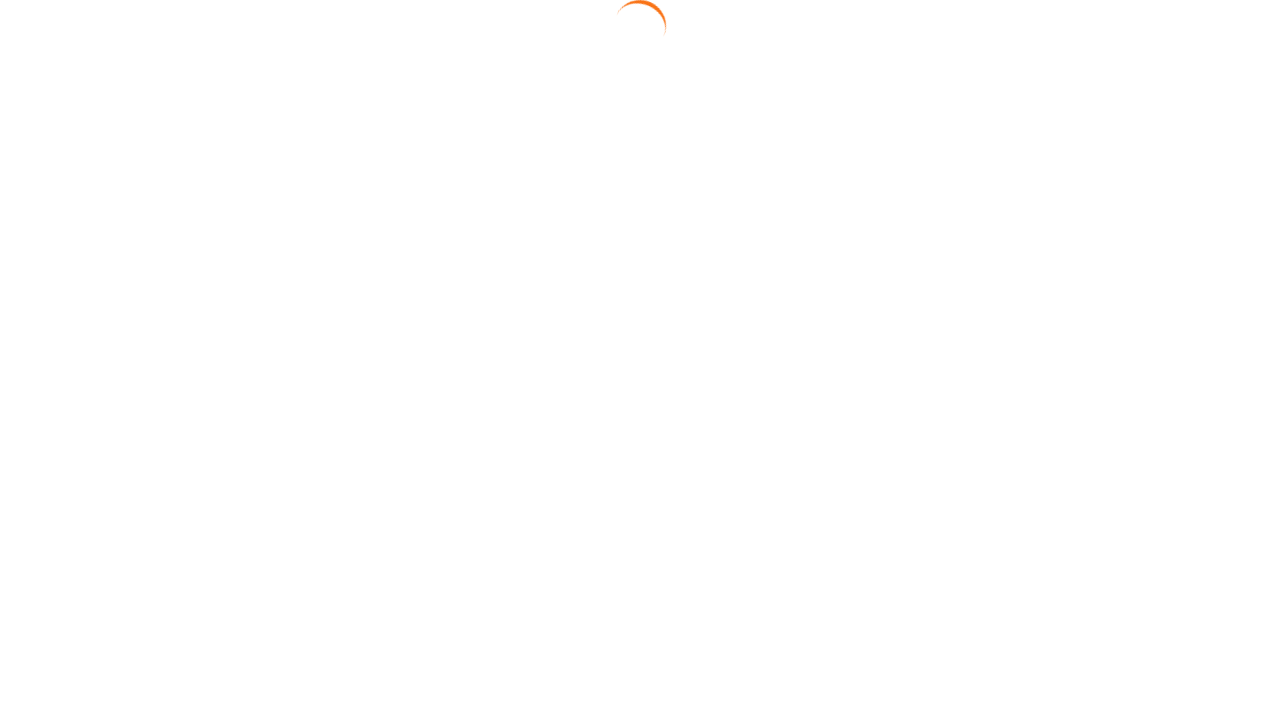

Waited for Shadow Root page to fully load
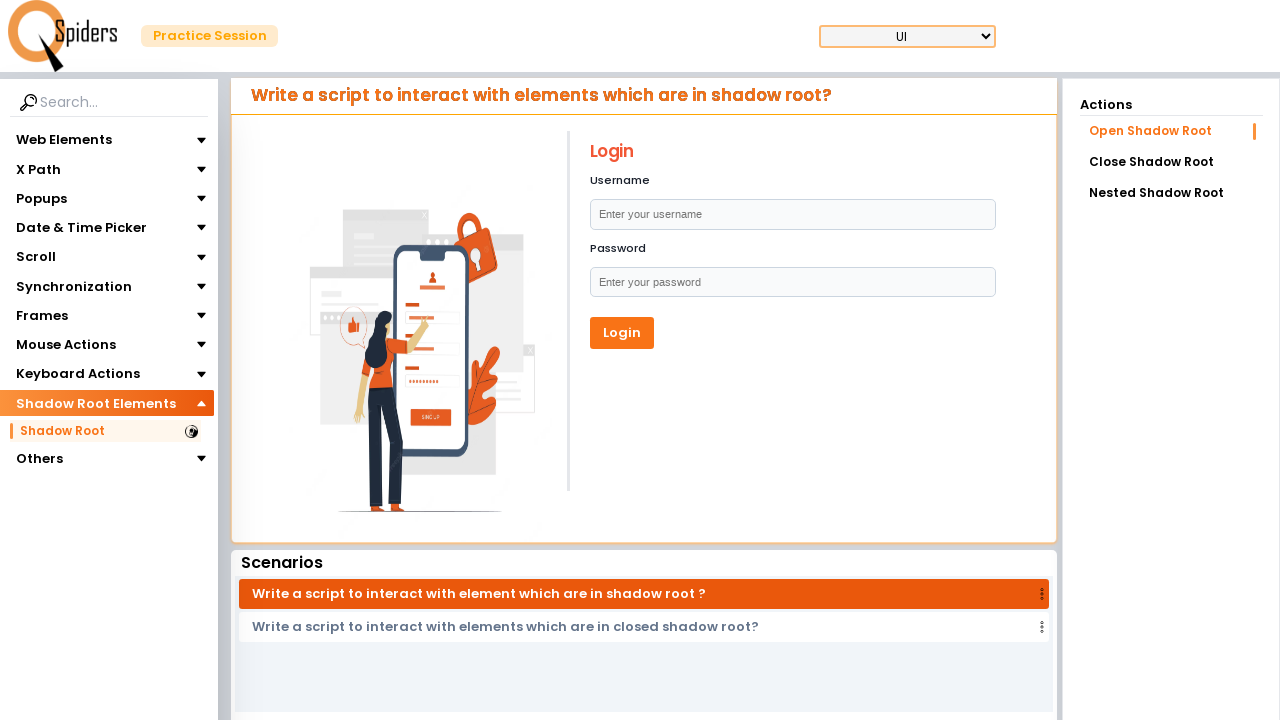

Clicked on 'Close Shadow Root' link at (1171, 162) on text=Close Shadow Root
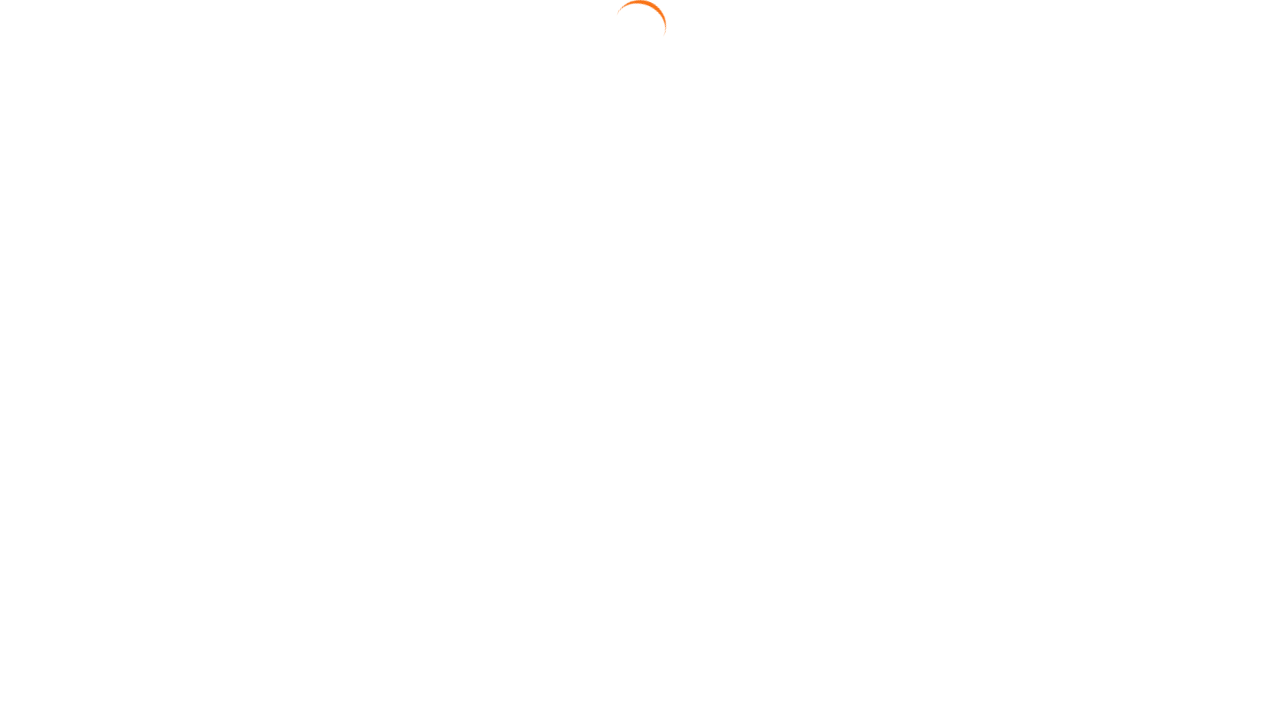

Waited for Close Shadow Root dialog to load
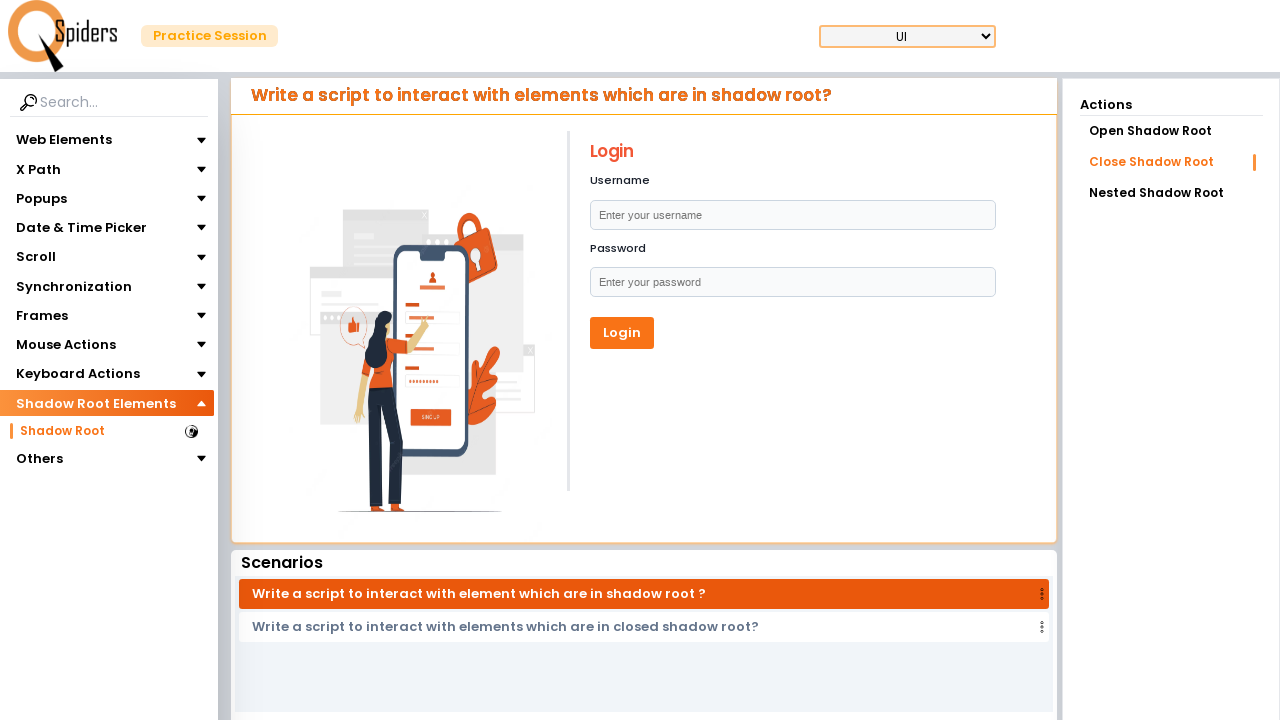

Clicked on Login heading to focus the form area at (792, 152) on xpath=//h1[text()='Login']
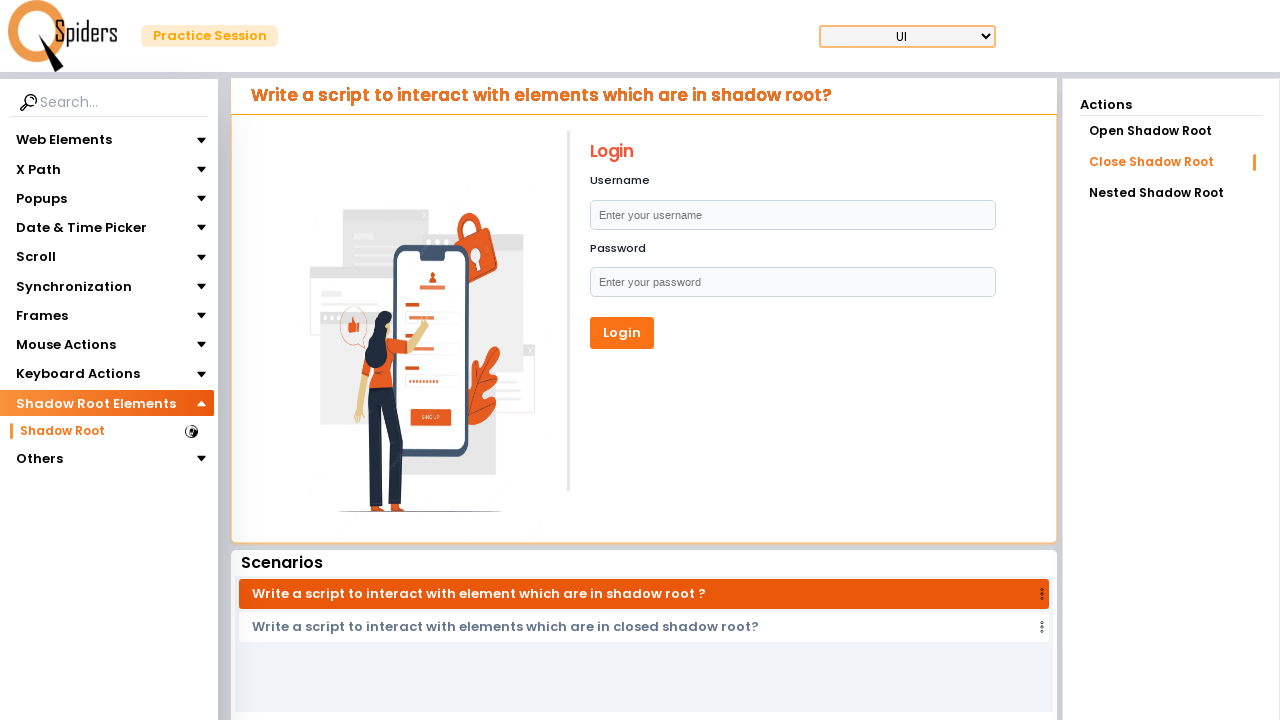

Pressed Tab to move to first form field
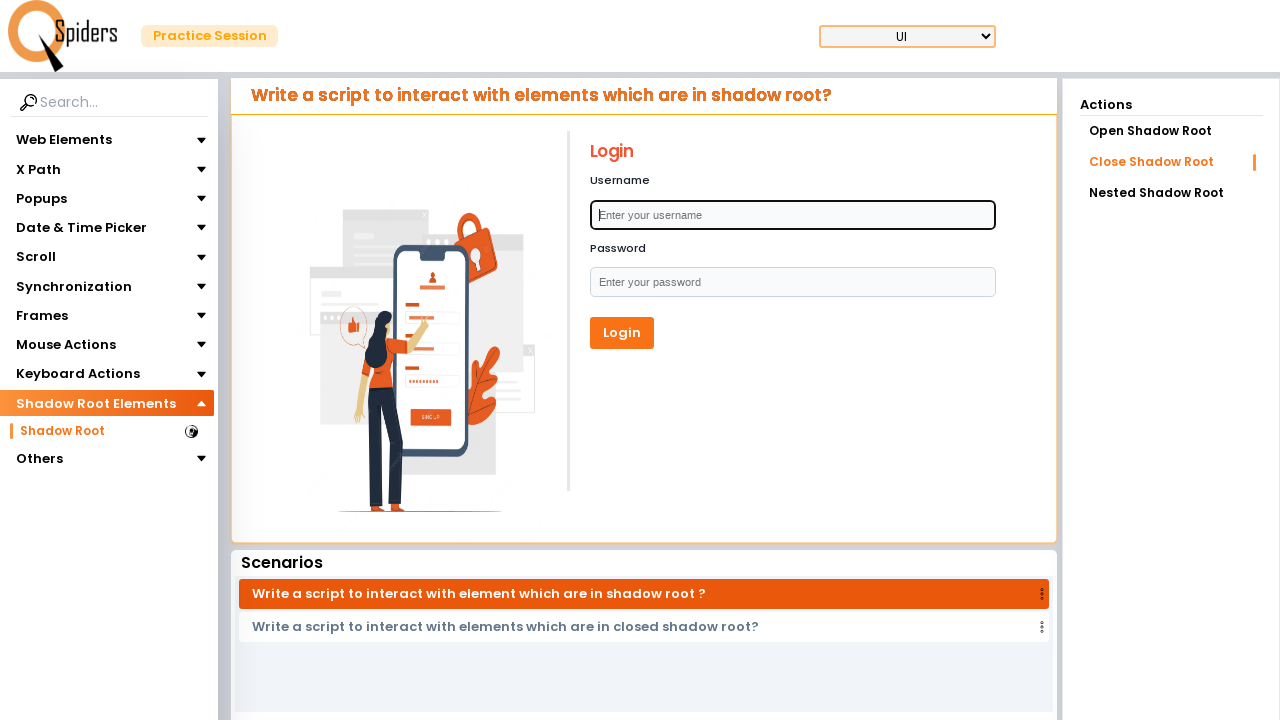

Typed 'Tushar' in the first name field
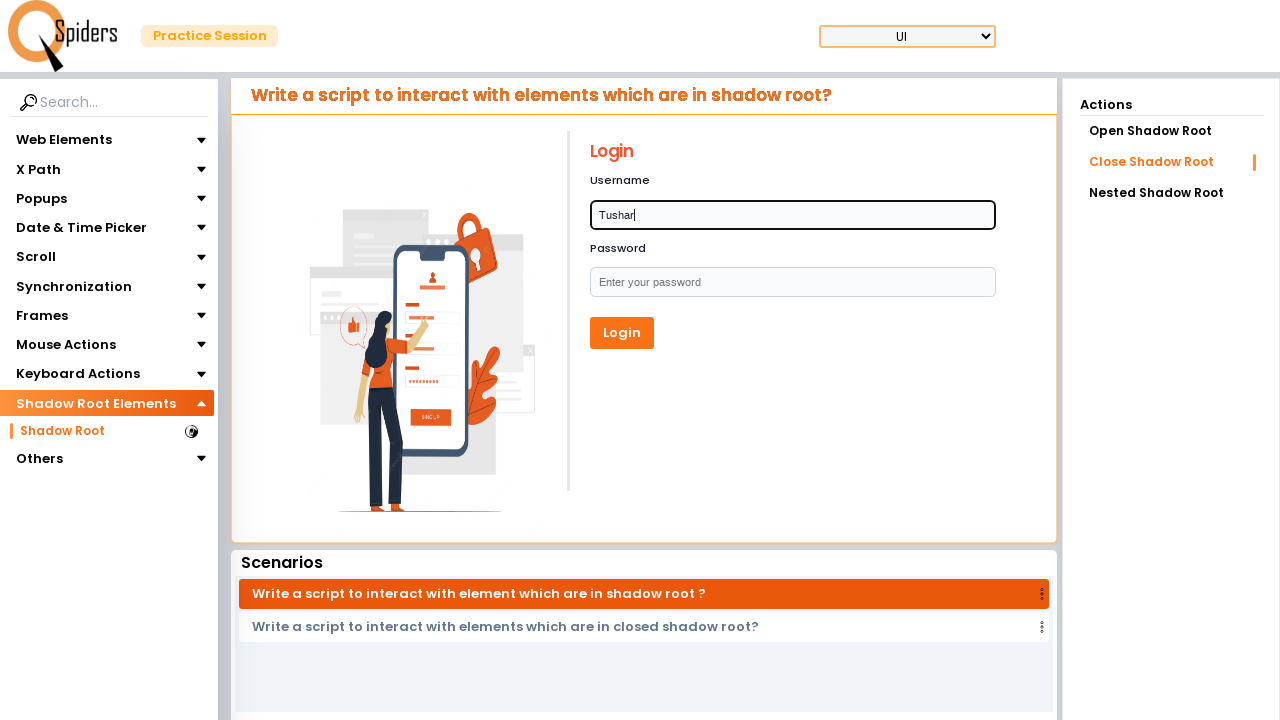

Pressed Tab to move to last name field
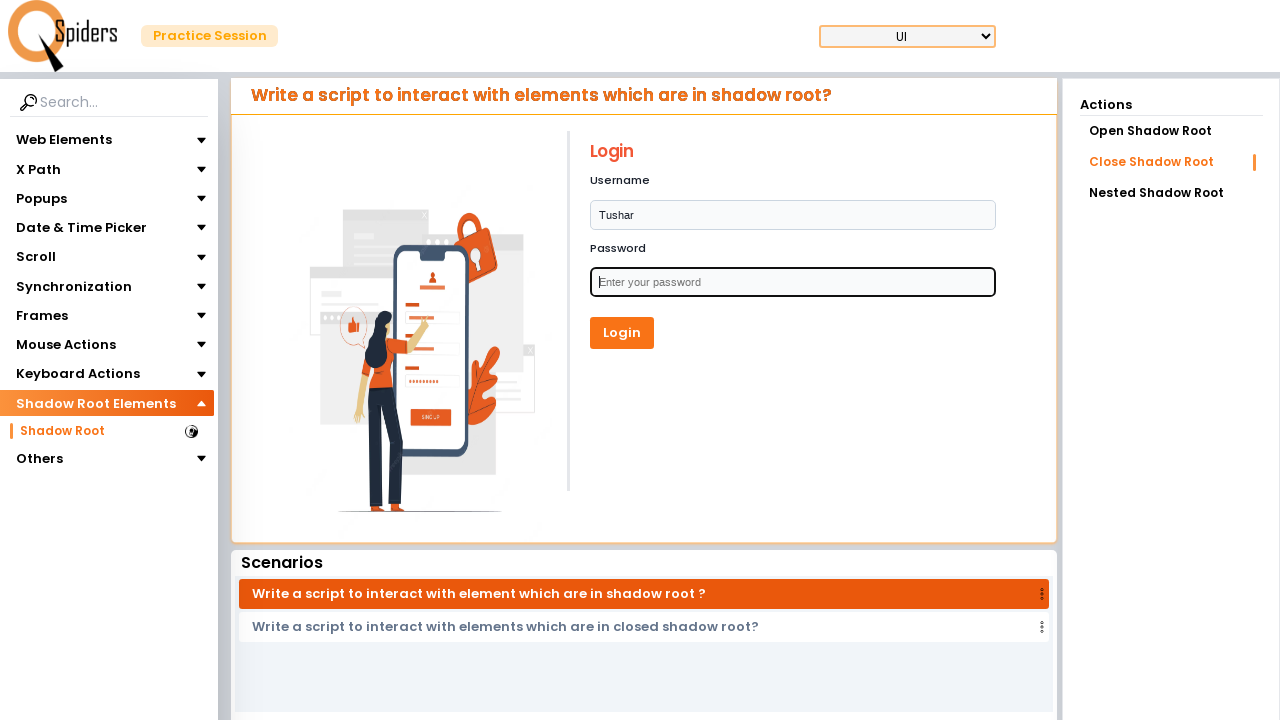

Waited for last name field to be ready
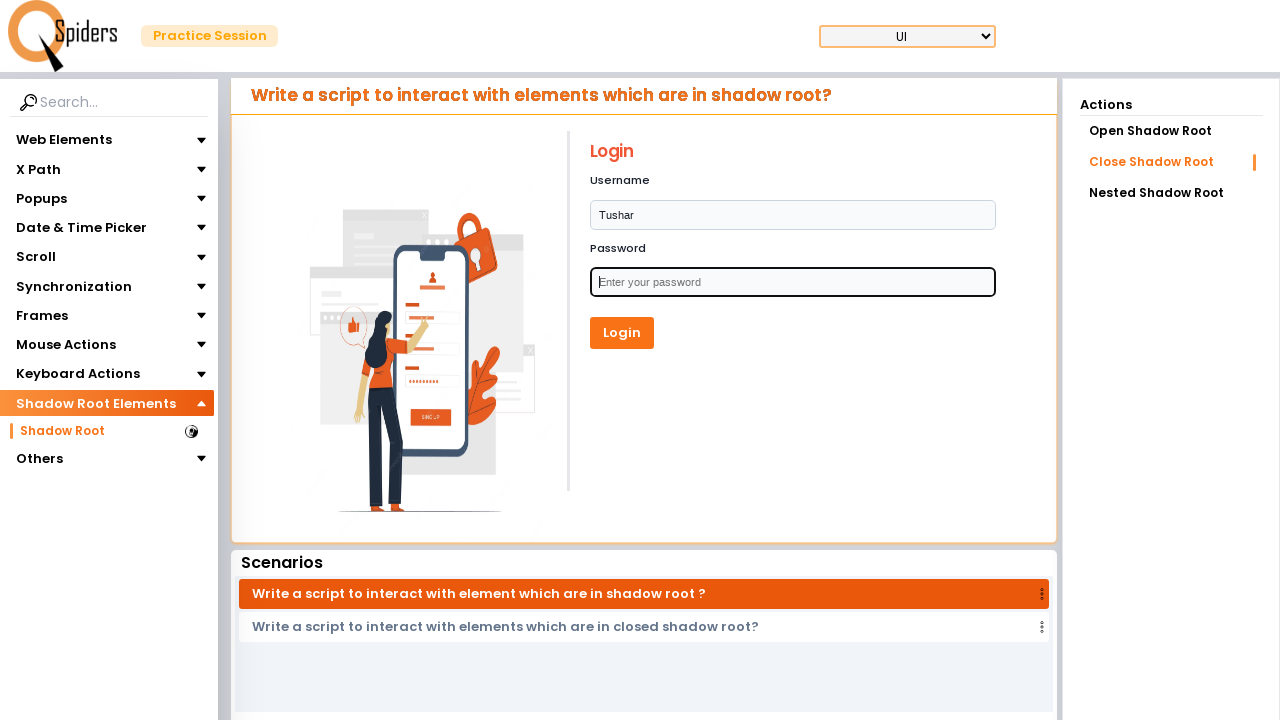

Typed 'Tiwari' in the last name field
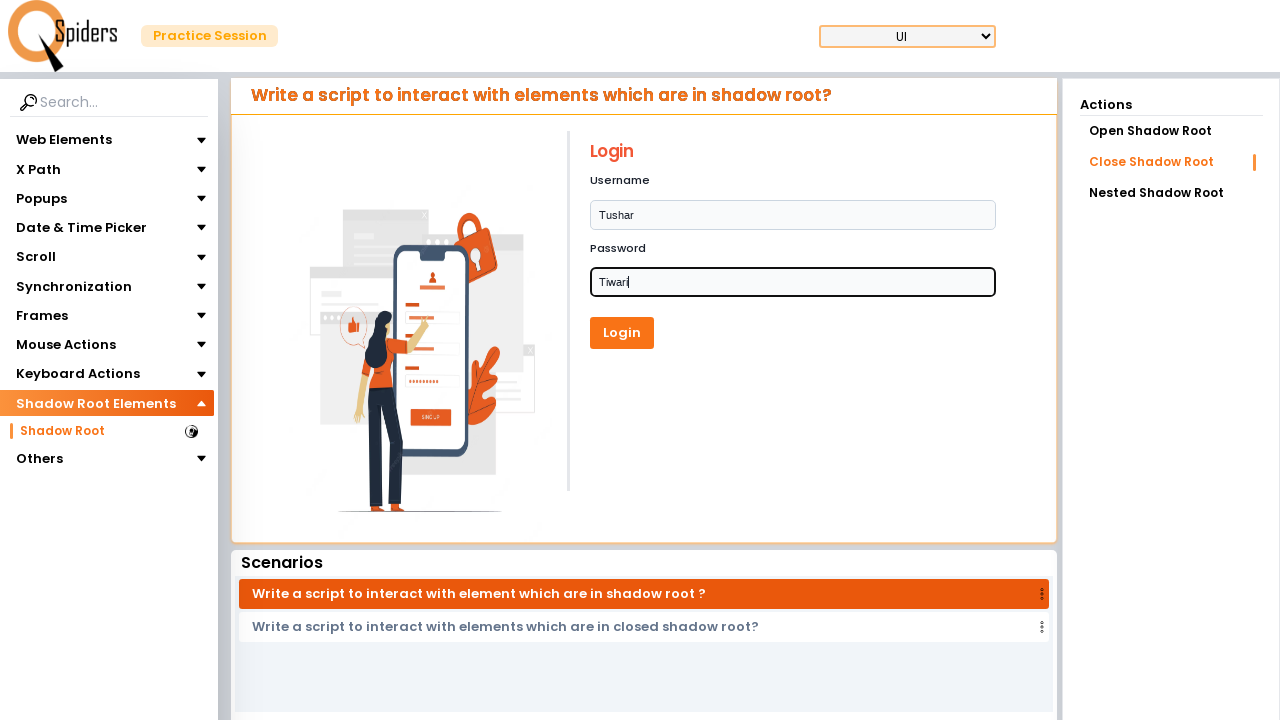

Waited for form to be ready before submission
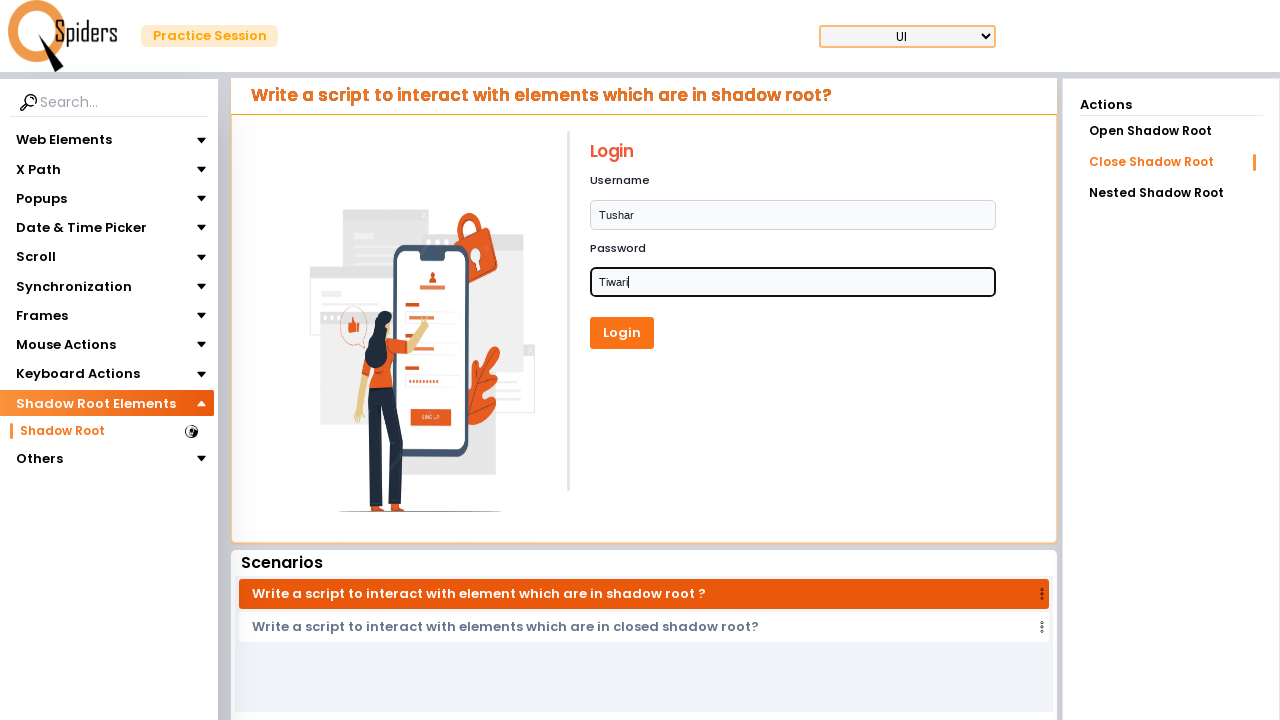

Clicked the Login button to submit the form at (622, 333) on xpath=//button[text()='Login']
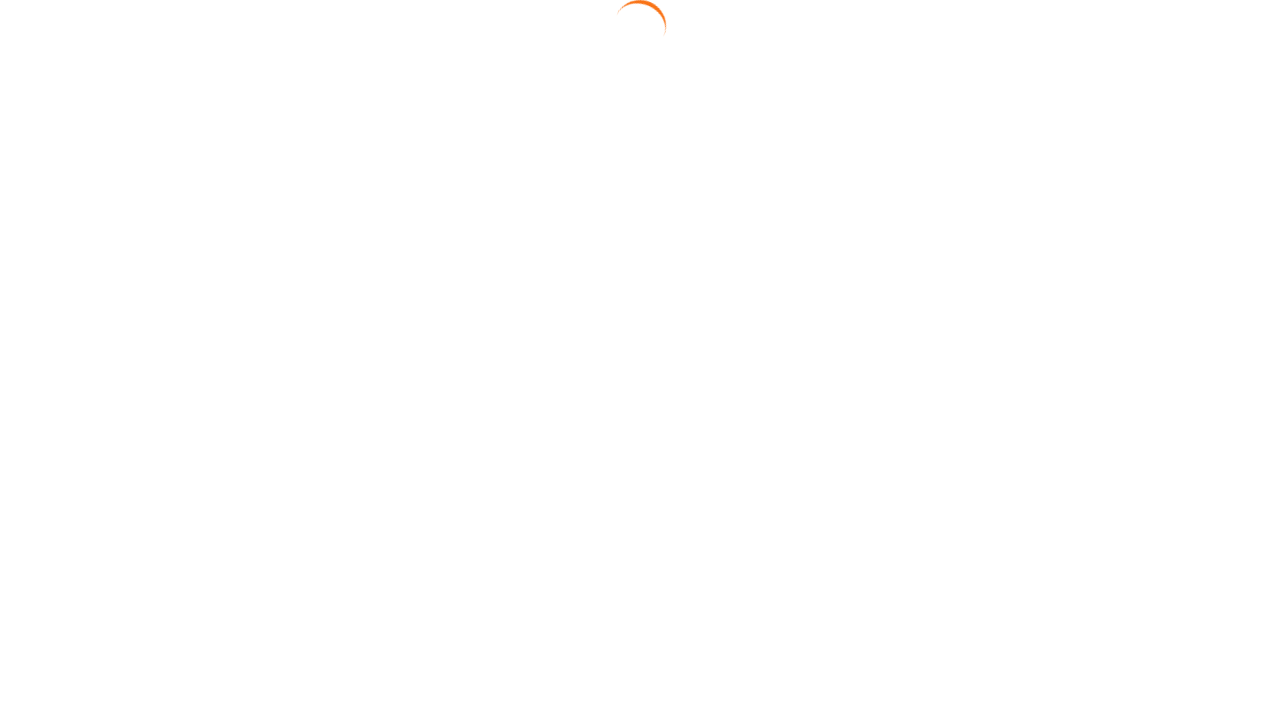

Waited for login submission to complete
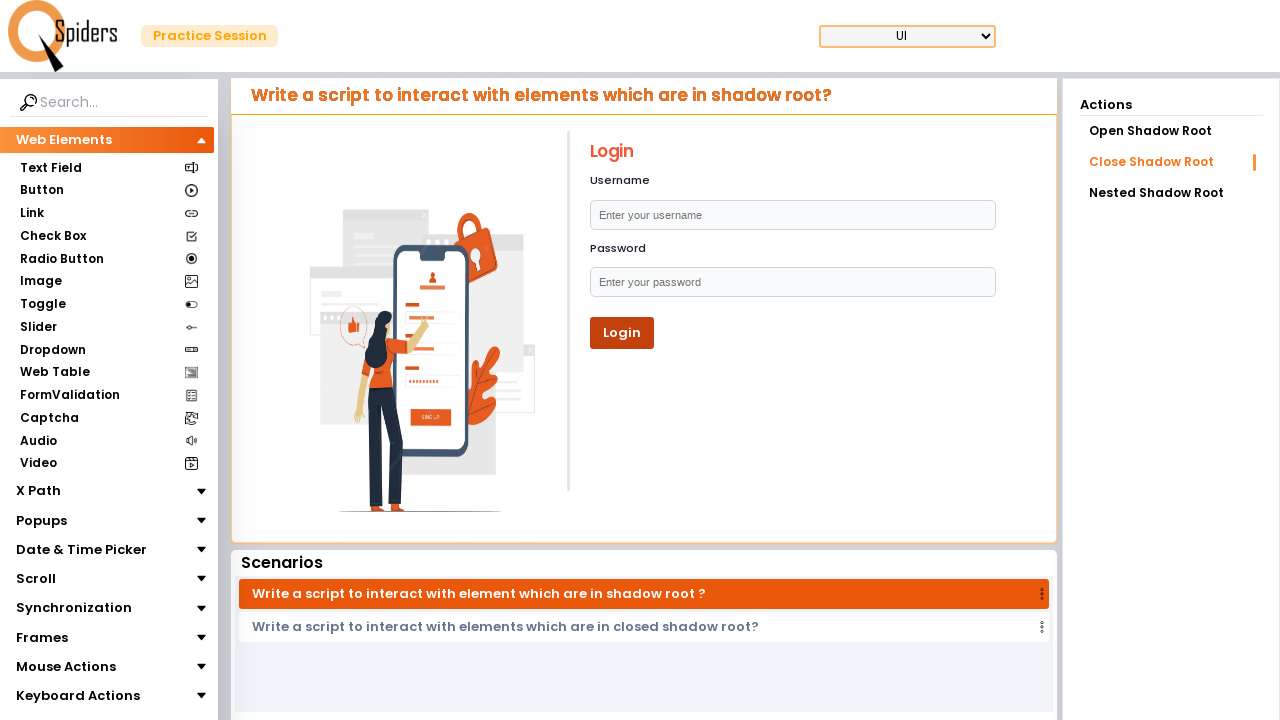

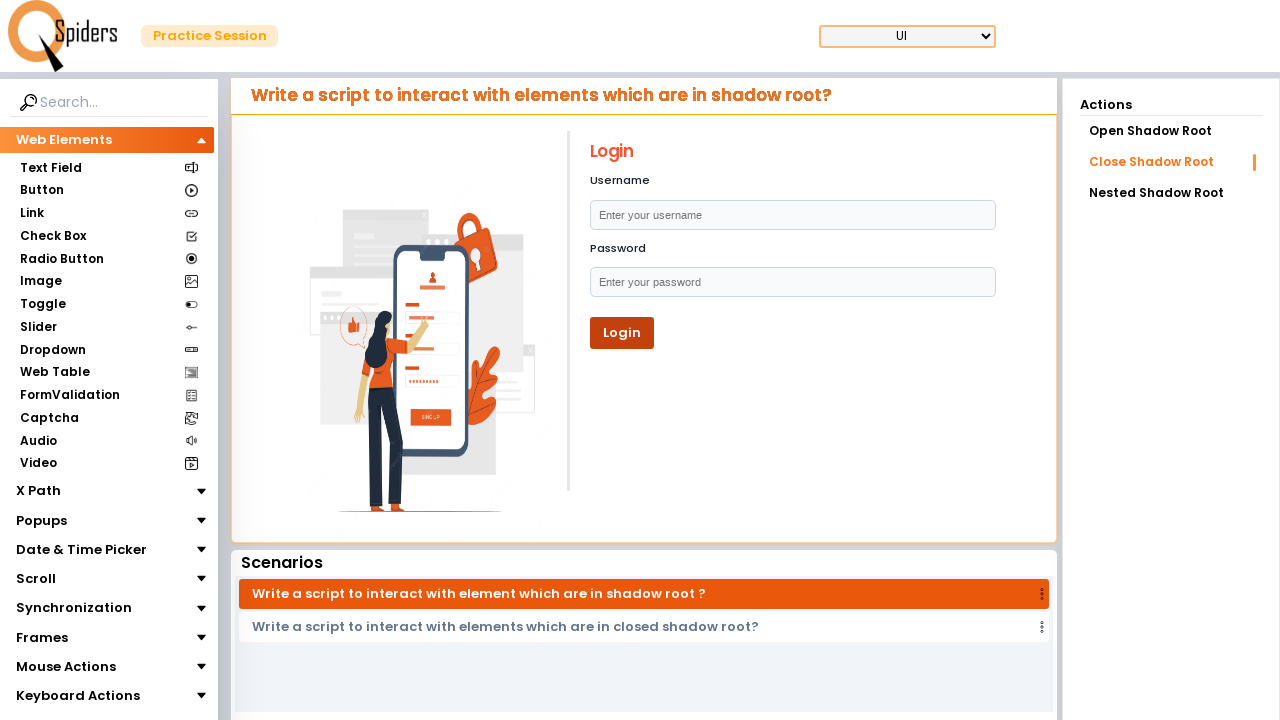